Tests form submission by clicking a specific link, then filling out a form with name, last name, city, and country fields before submitting

Starting URL: http://suninjuly.github.io/find_link_text

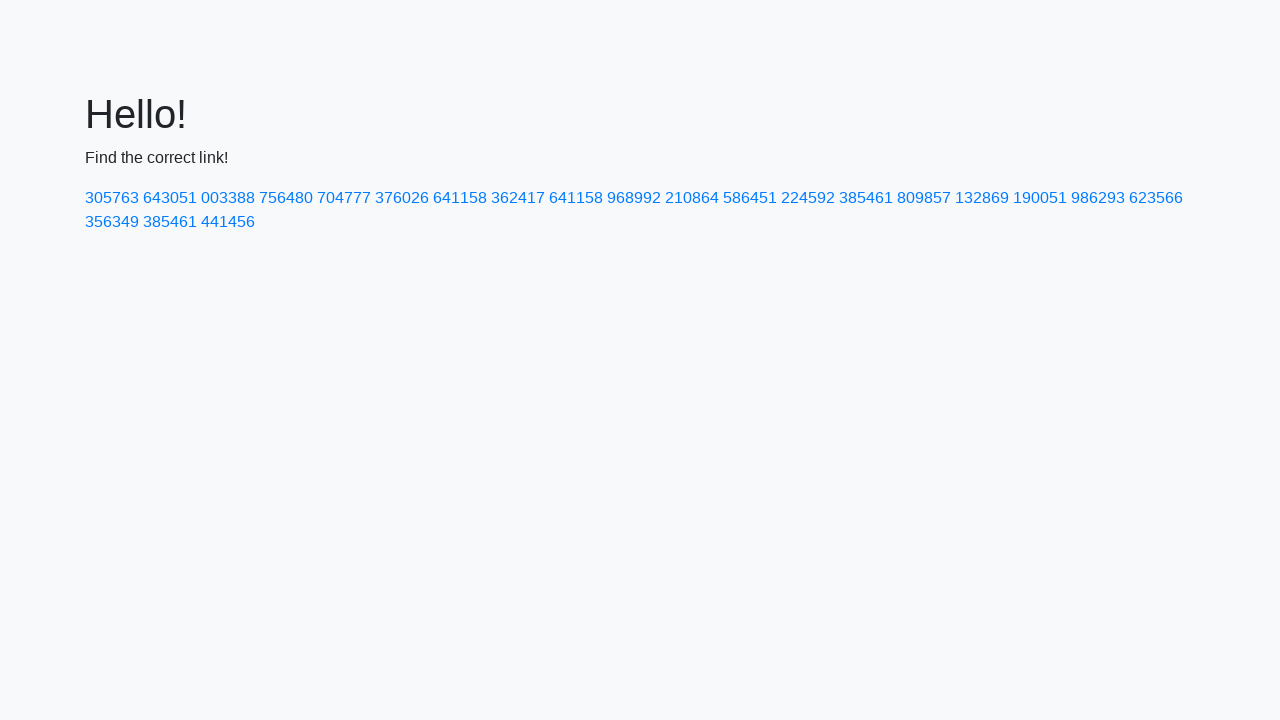

Navigated to form page at http://suninjuly.github.io/find_link_text
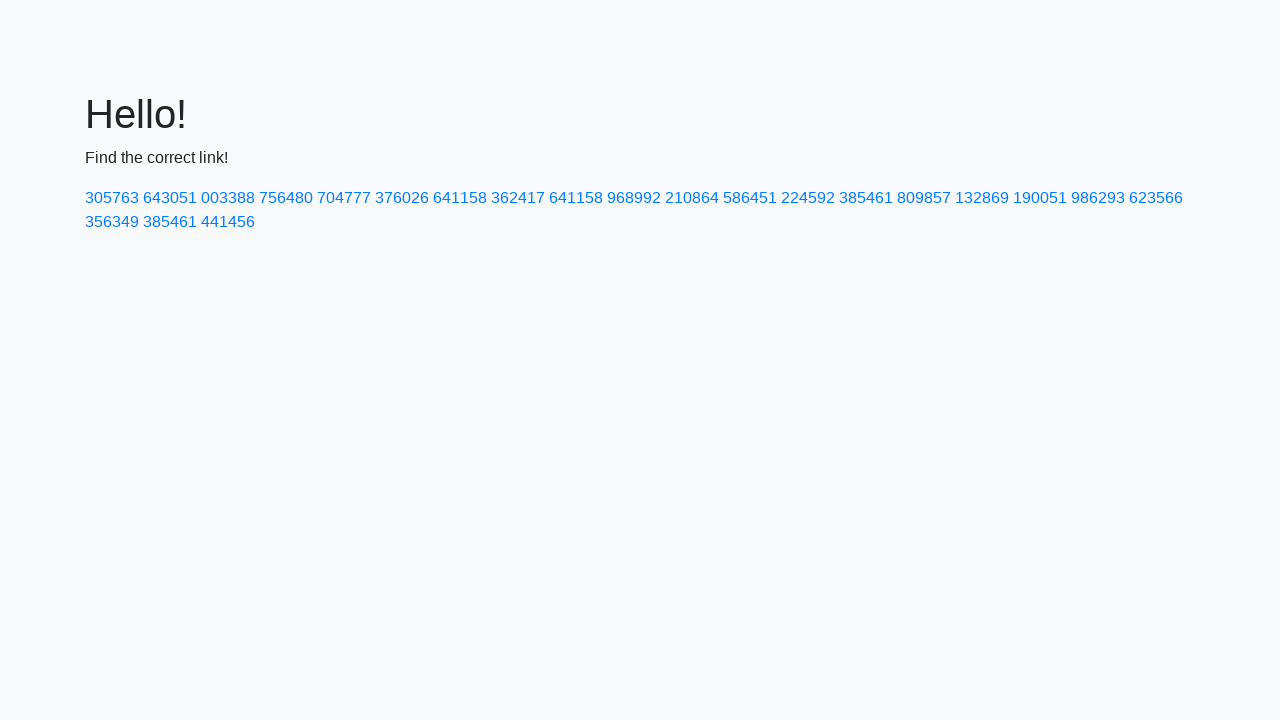

Clicked link with text '224592' at (808, 198) on a:text('224592')
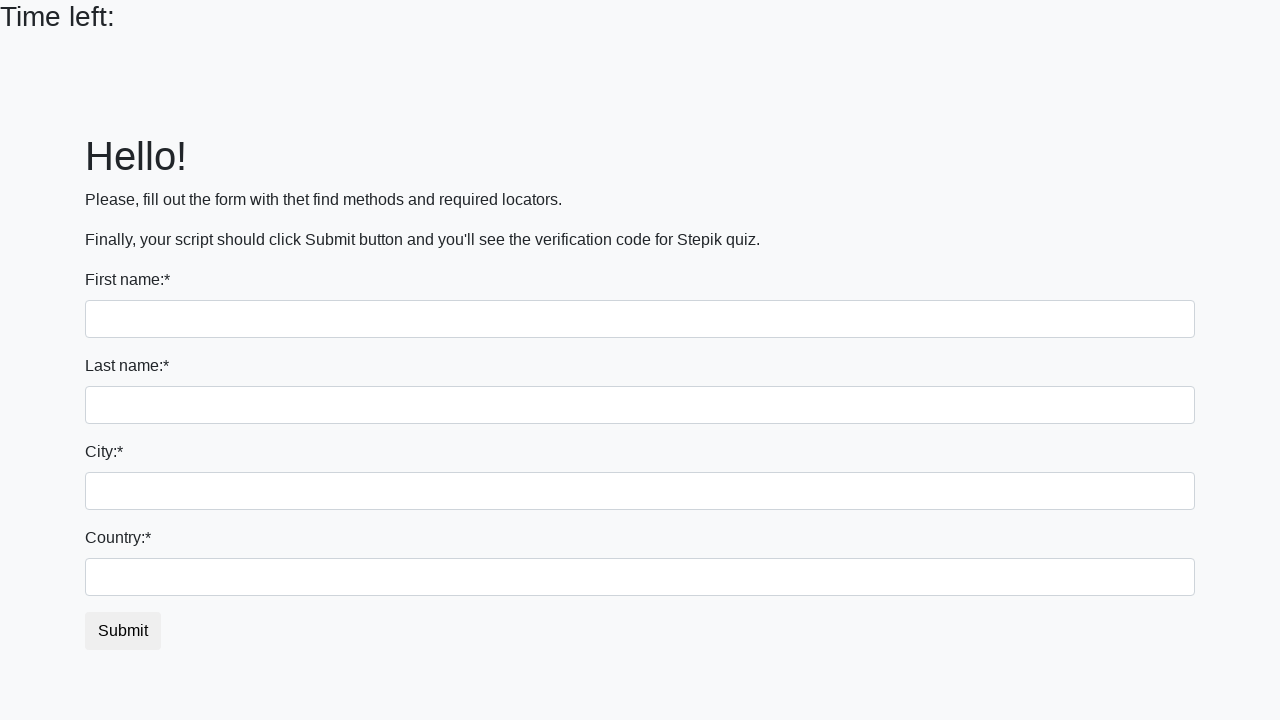

Filled first name field with 'Ivan' on input
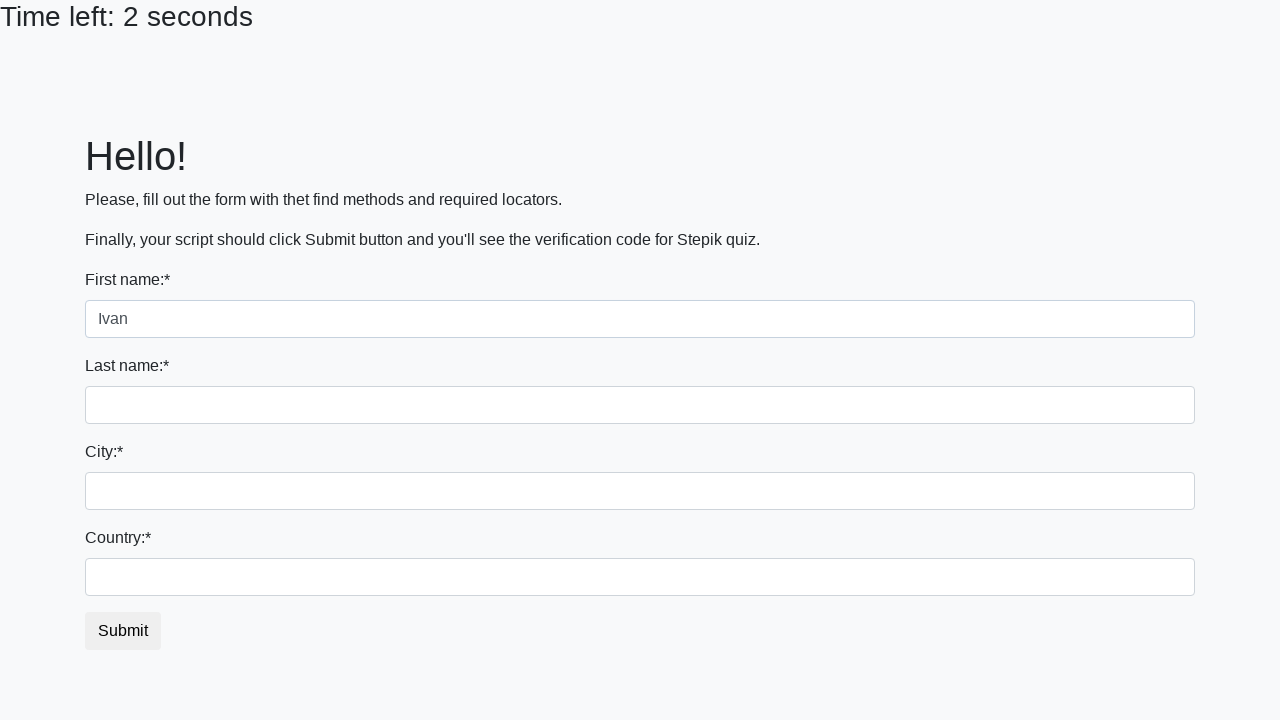

Filled last name field with 'Petrov' on input[name='last_name']
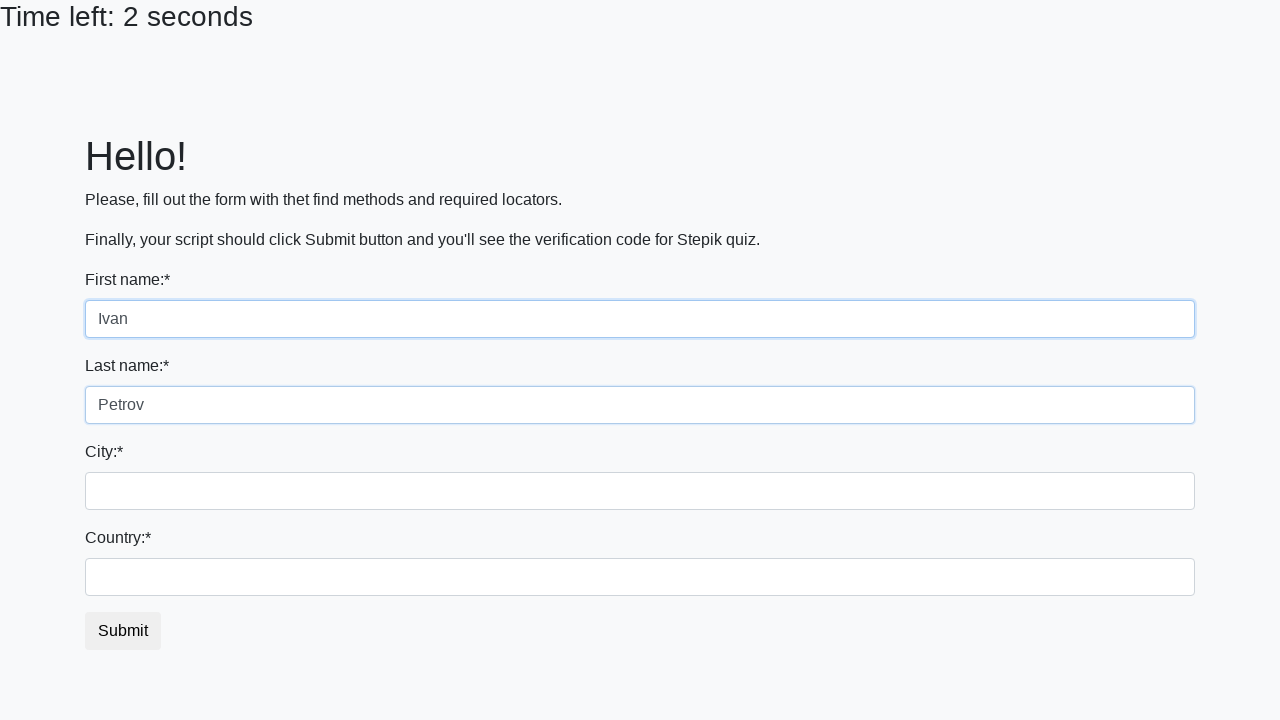

Filled city field with 'Smolensk' on .city
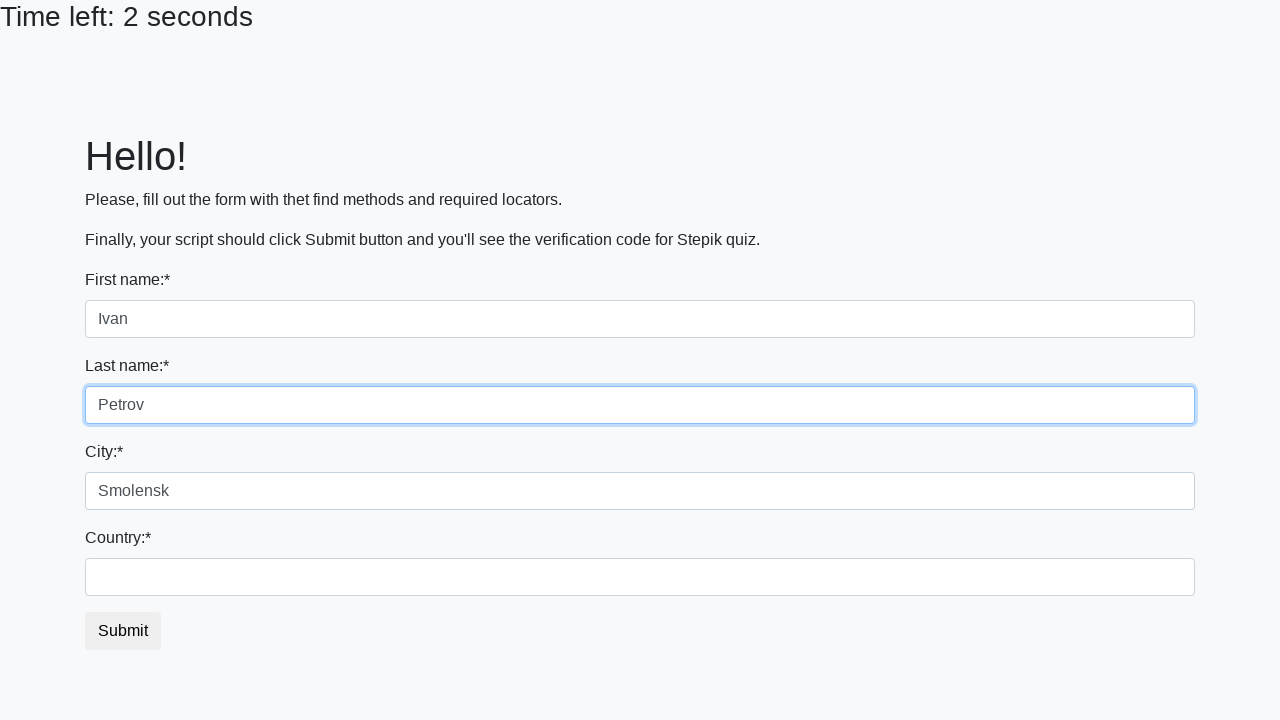

Filled country field with 'Russia' on #country
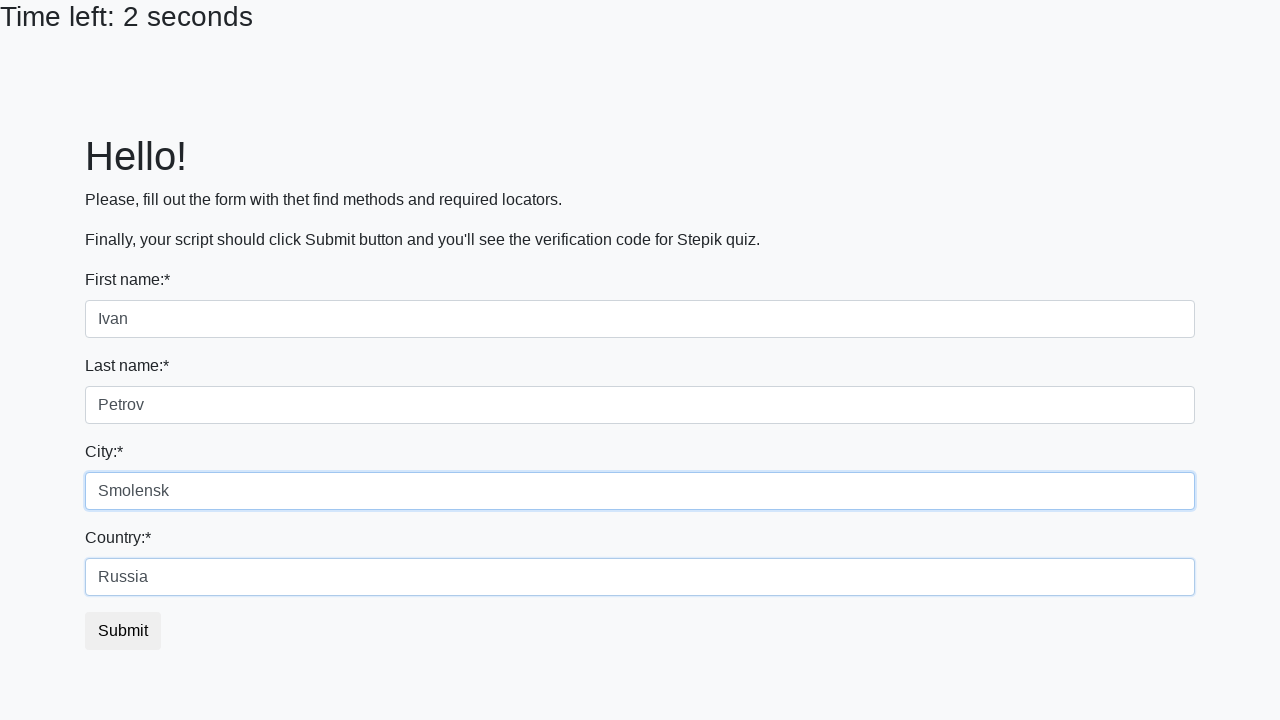

Clicked submit button to submit form at (123, 631) on button.btn
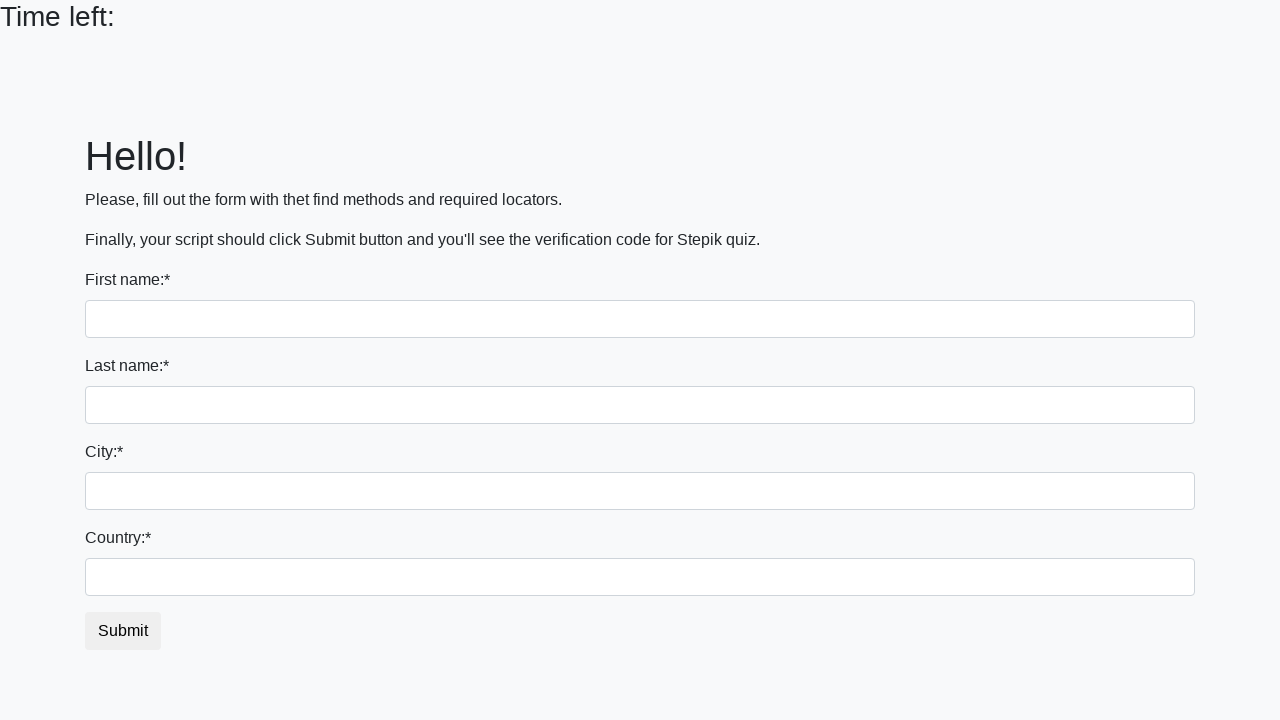

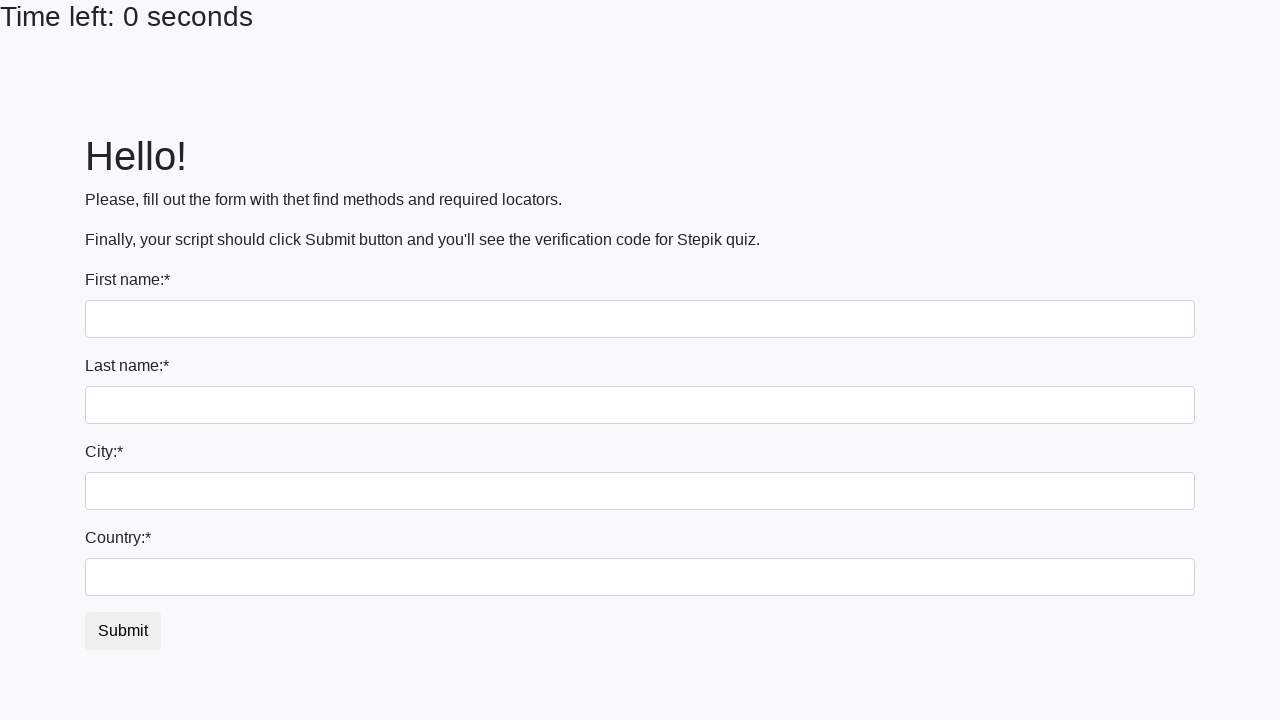